Tests scrolling to an element and filling out a form with name and date fields on a practice form page

Starting URL: https://formy-project.herokuapp.com/scroll

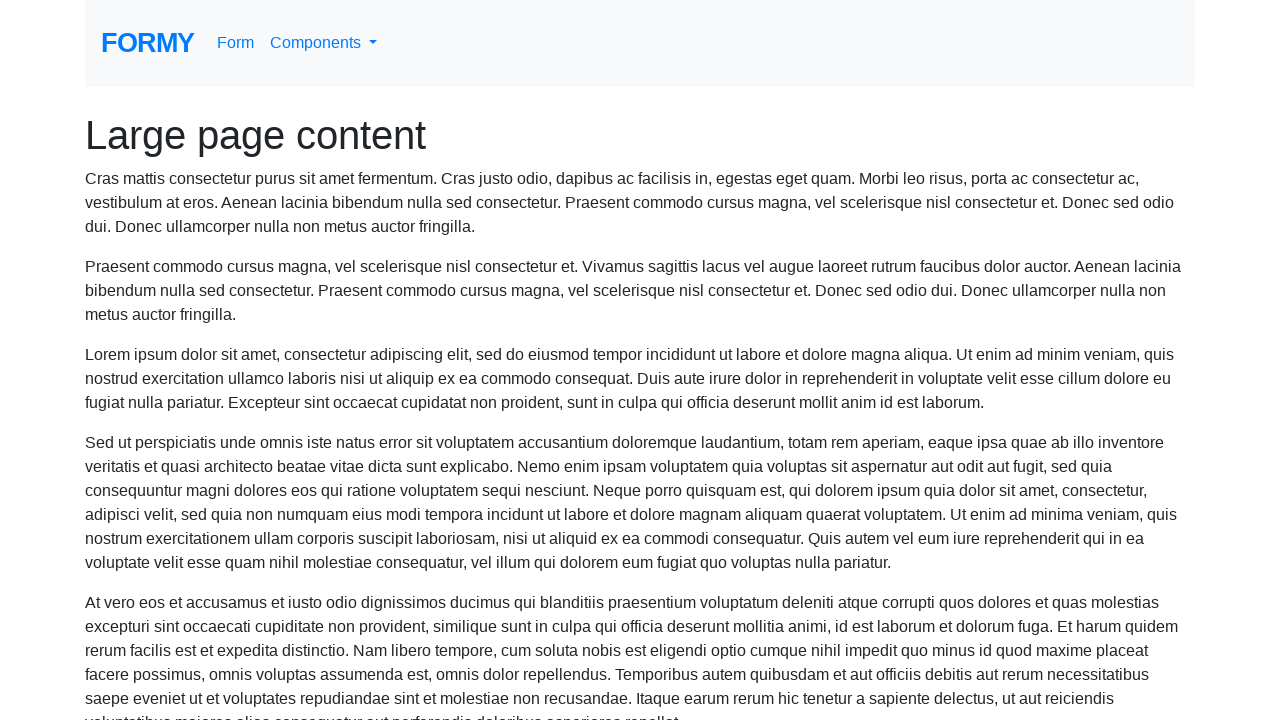

Scrolled to name field on the practice form
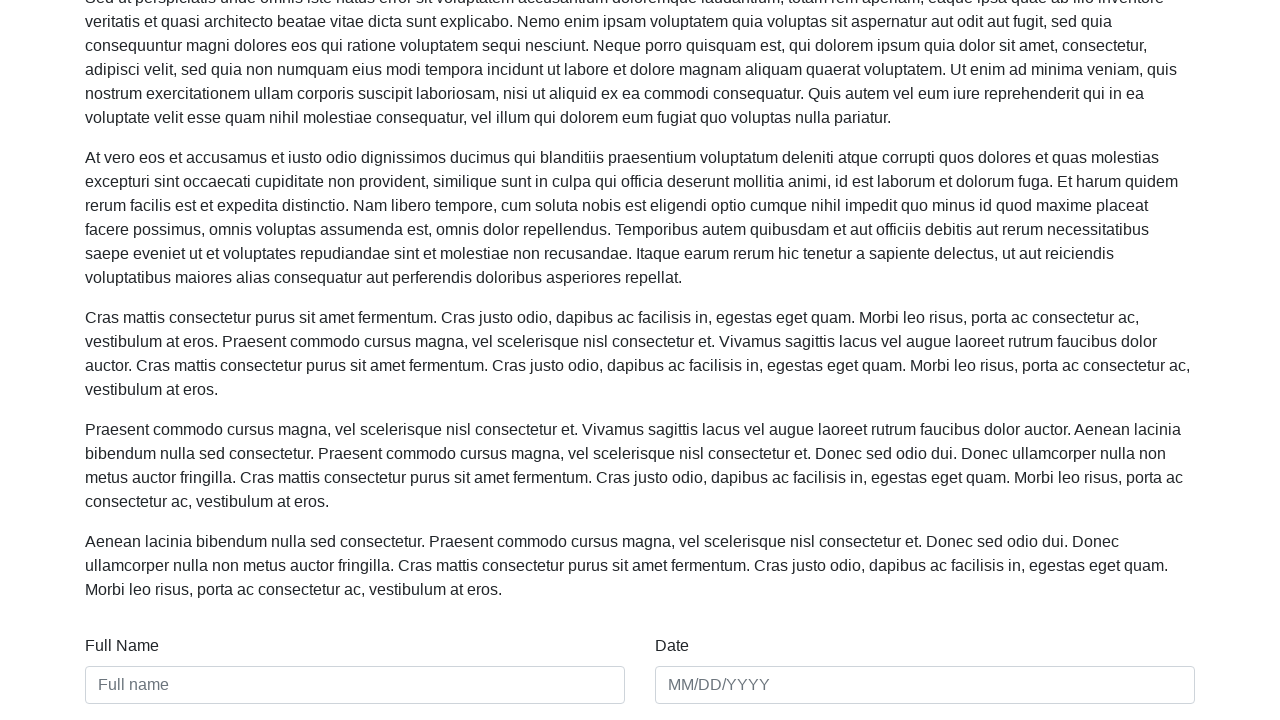

Filled name field with 'Marcus Thompson' on #name
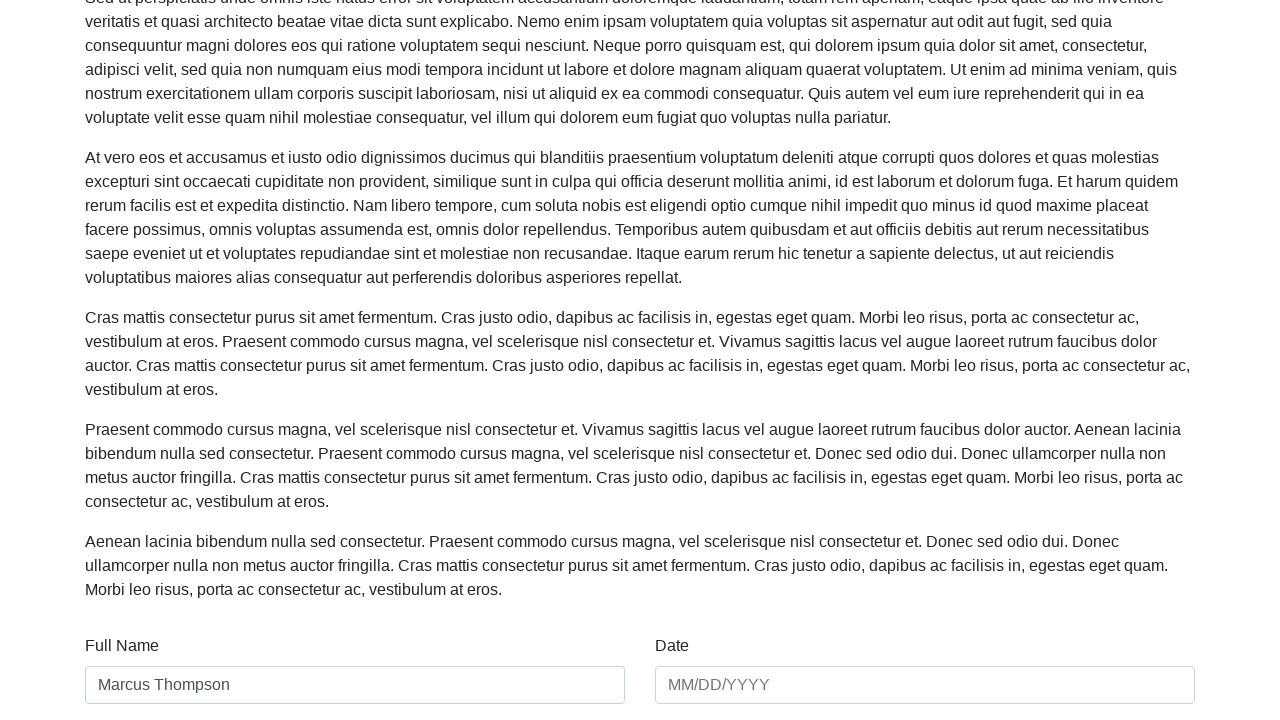

Filled date field with '03/22/2024' on #date
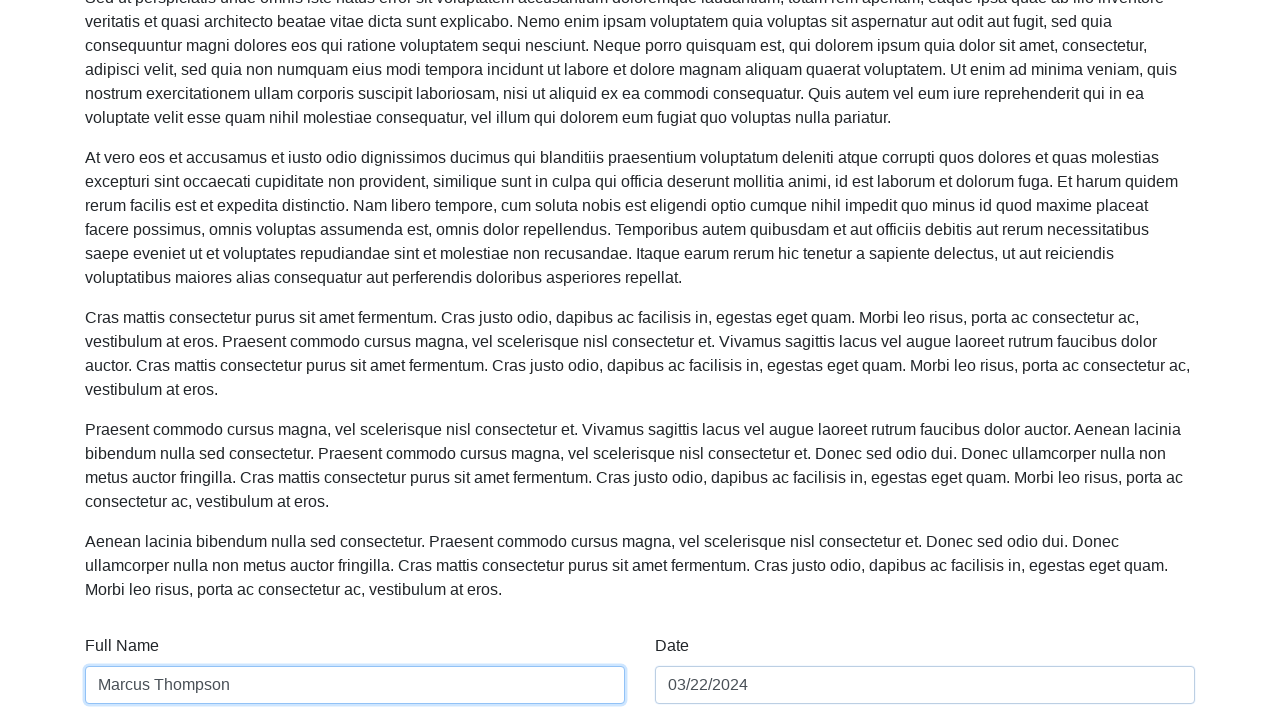

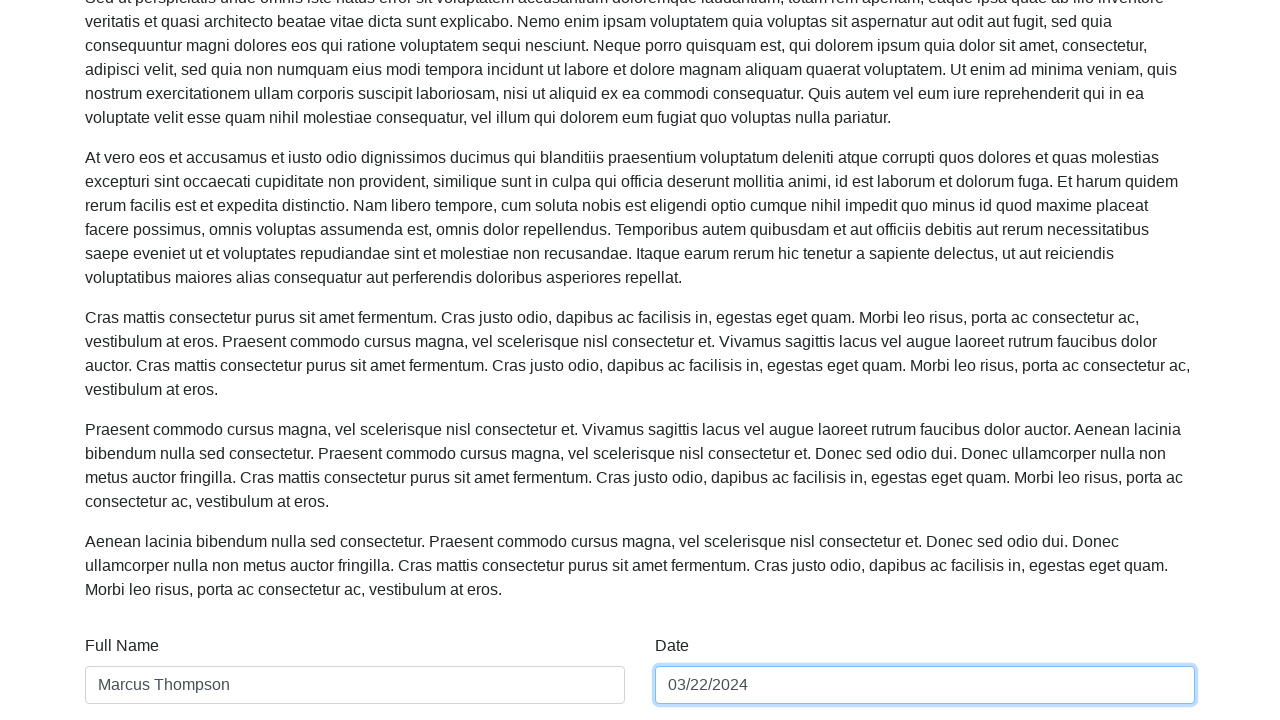